Tests currency selector functionality on SpiceJet website by clicking on the currency dropdown and selecting USD option

Starting URL: https://www.spicejet.com/

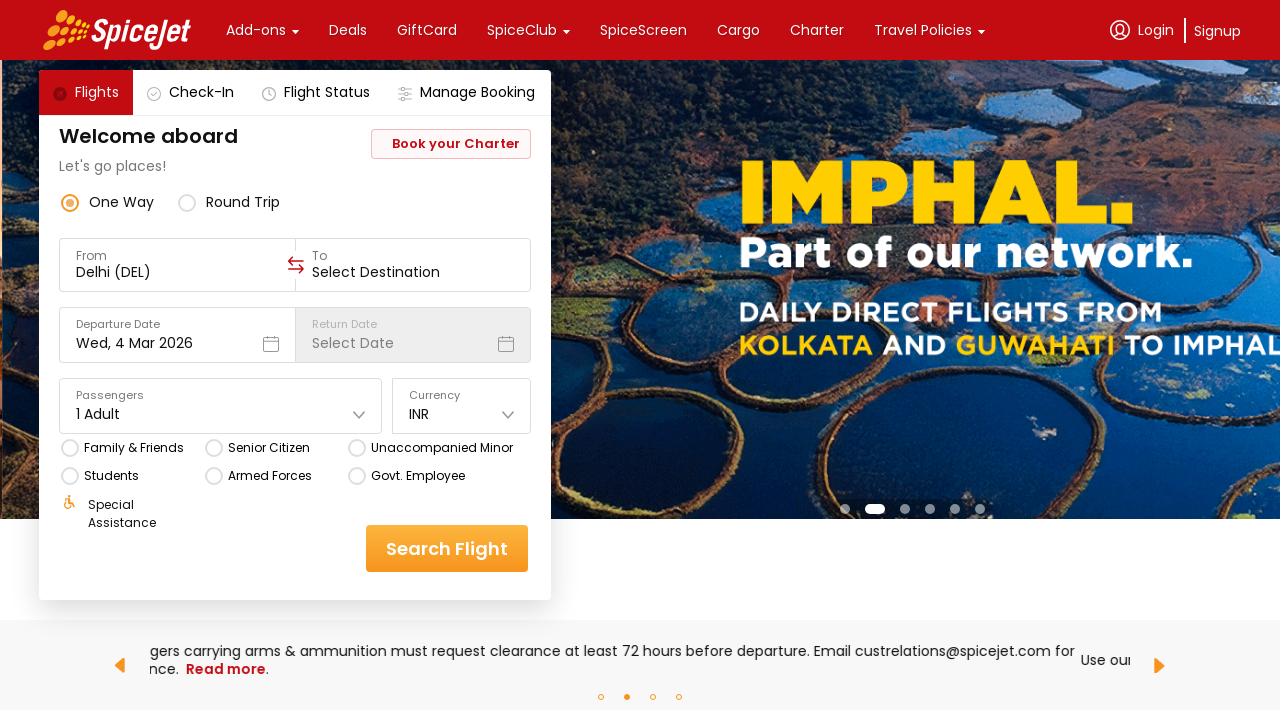

Clicked on currency dropdown at (462, 396) on div:text('Currency')
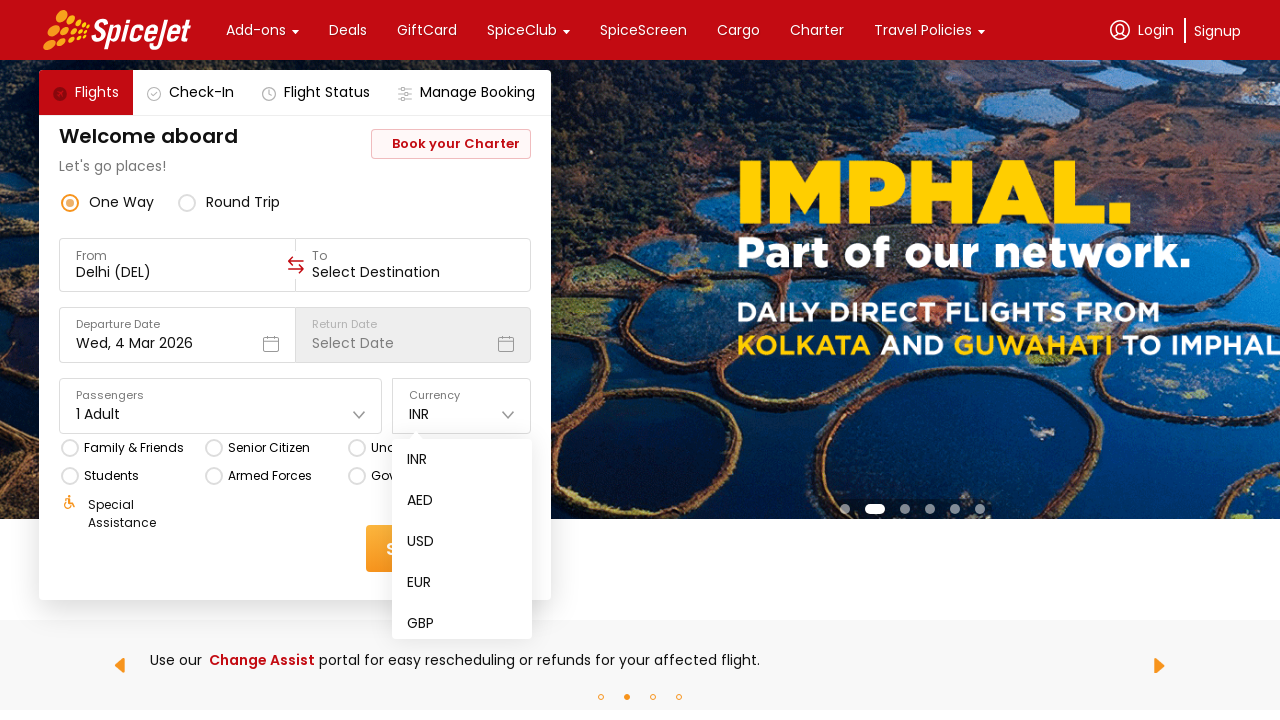

Selected USD from currency dropdown options at (421, 542) on div:text('USD')
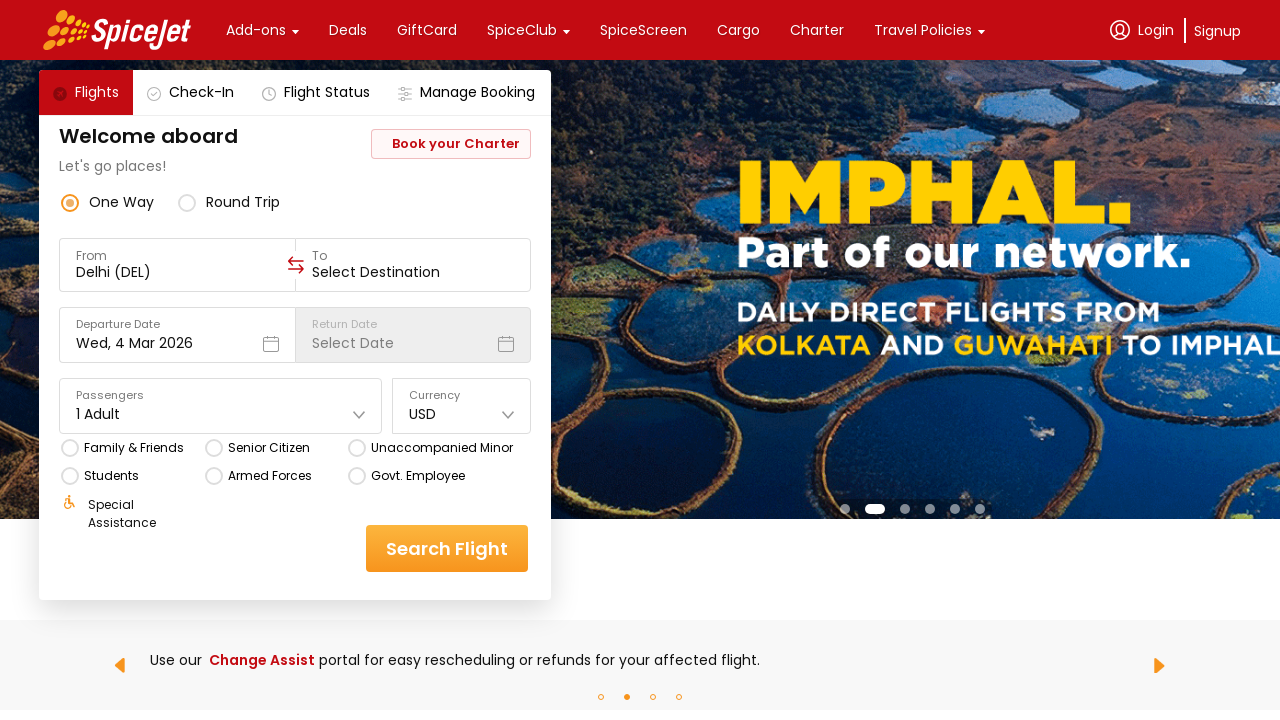

Waited for currency change to take effect
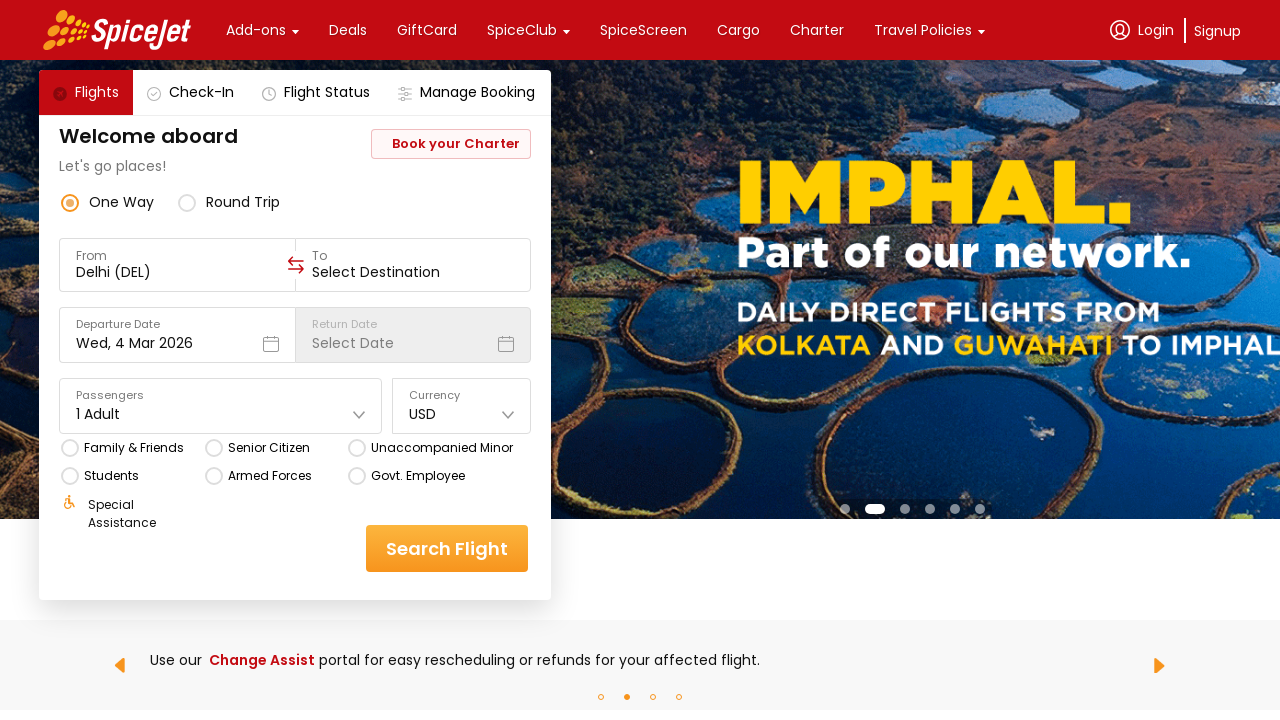

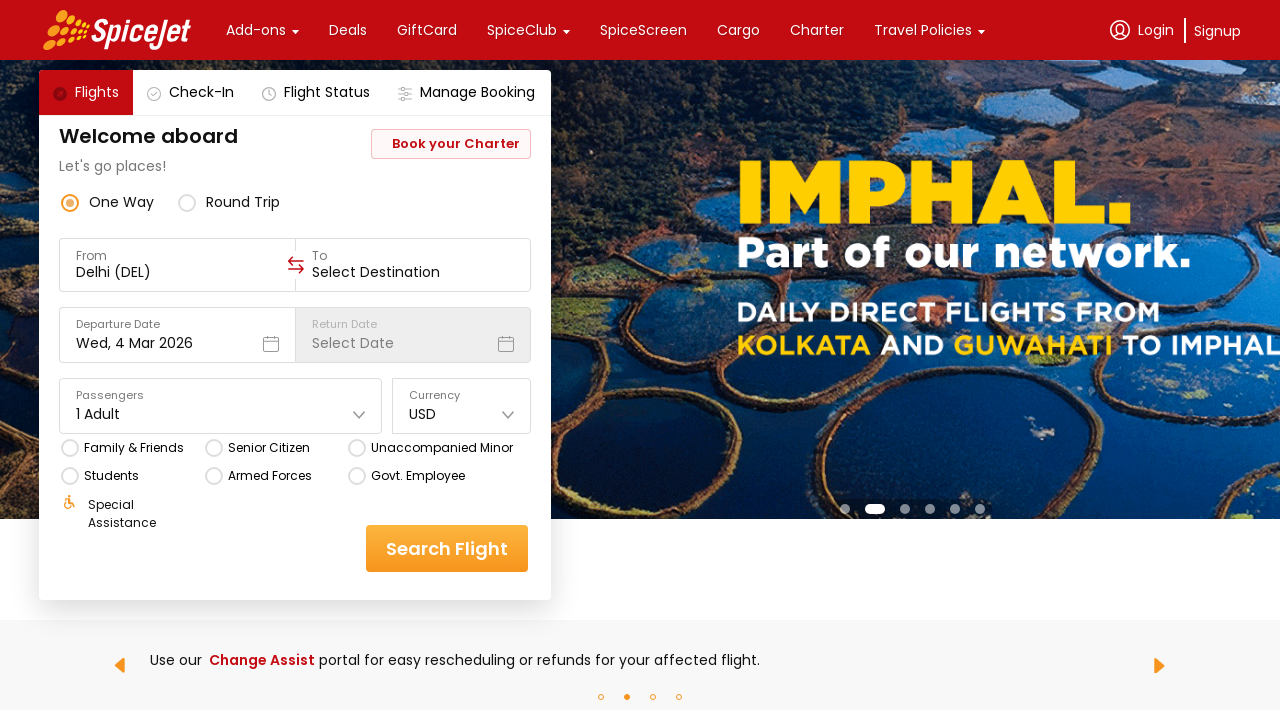